Tests opting out of A/B testing by adding an opt-out cookie on the homepage before navigating to the A/B test page and verifying the opt-out heading.

Starting URL: http://the-internet.herokuapp.com

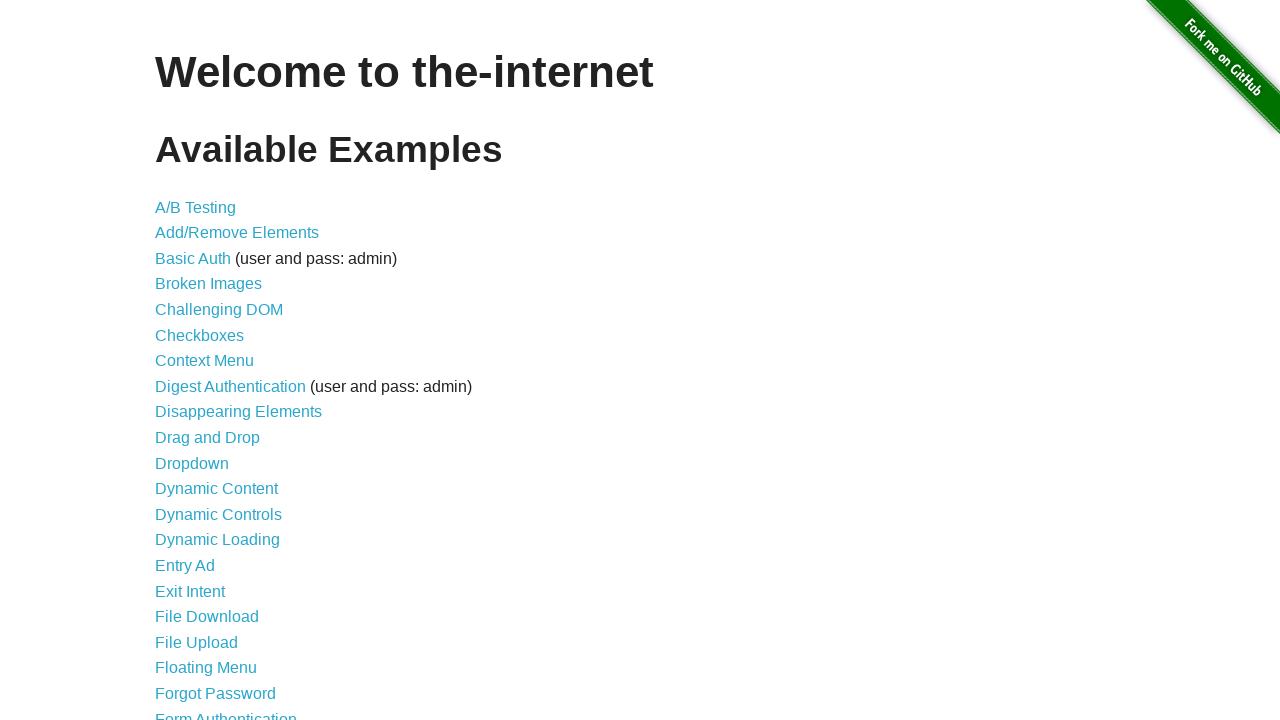

Added optimizelyOptOut cookie with value 'true' to the context
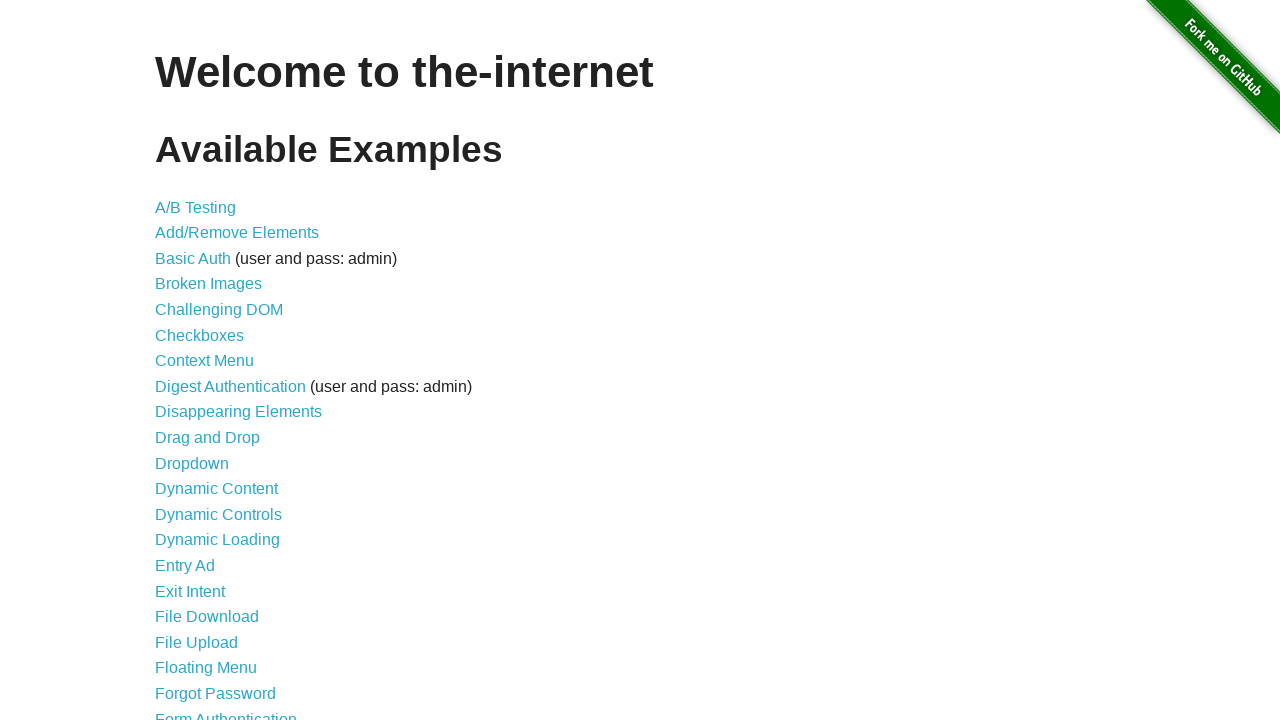

Navigated to the A/B test page at /abtest
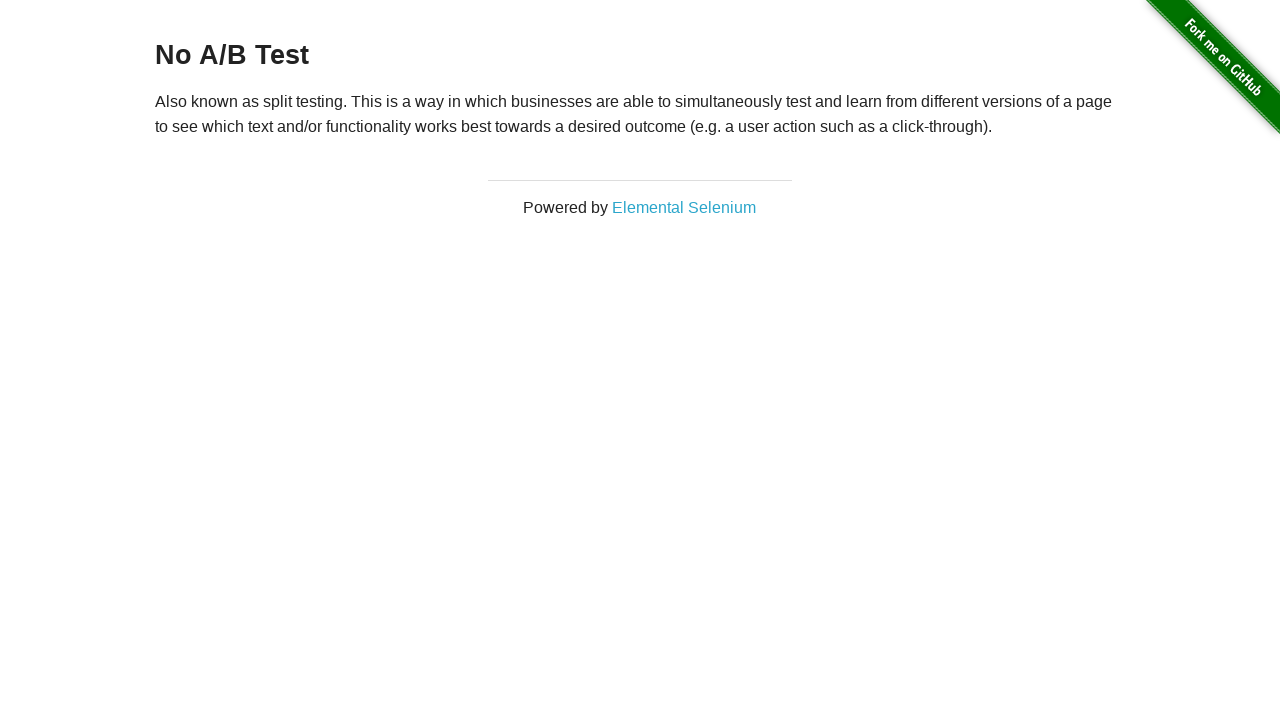

Retrieved heading text from h3 element
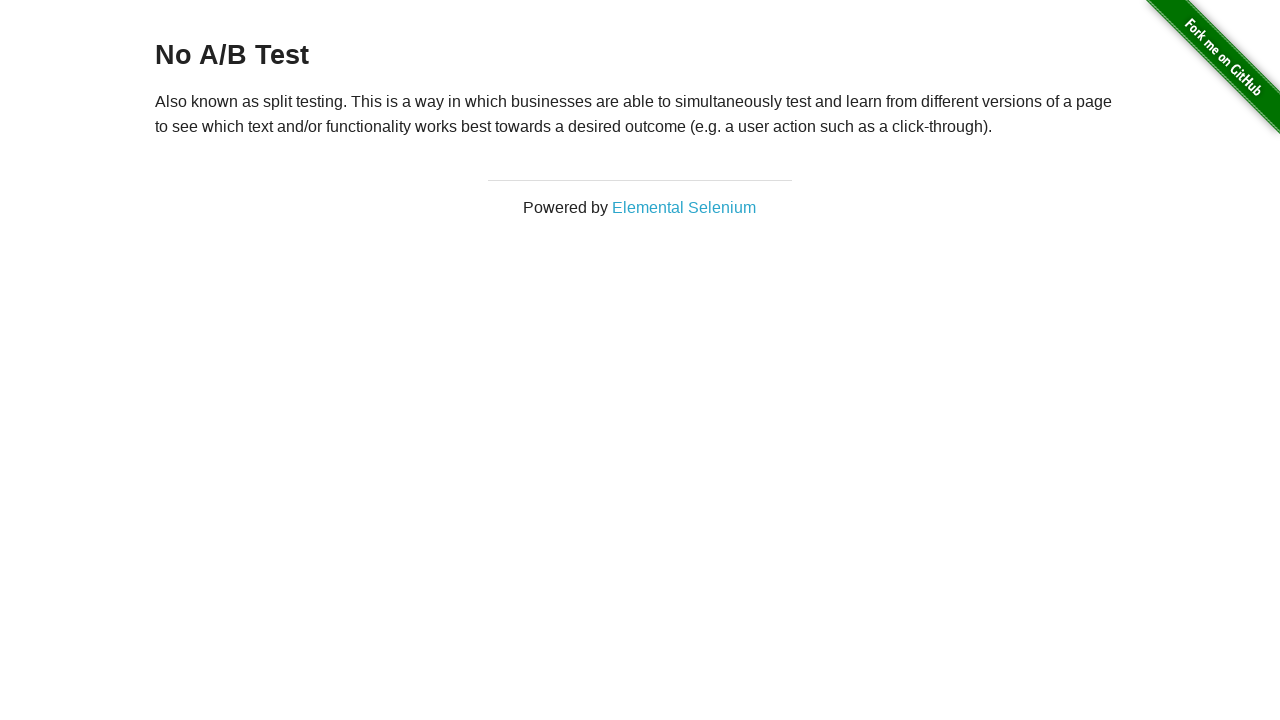

Verified that heading text equals 'No A/B Test', confirming opt-out was successful
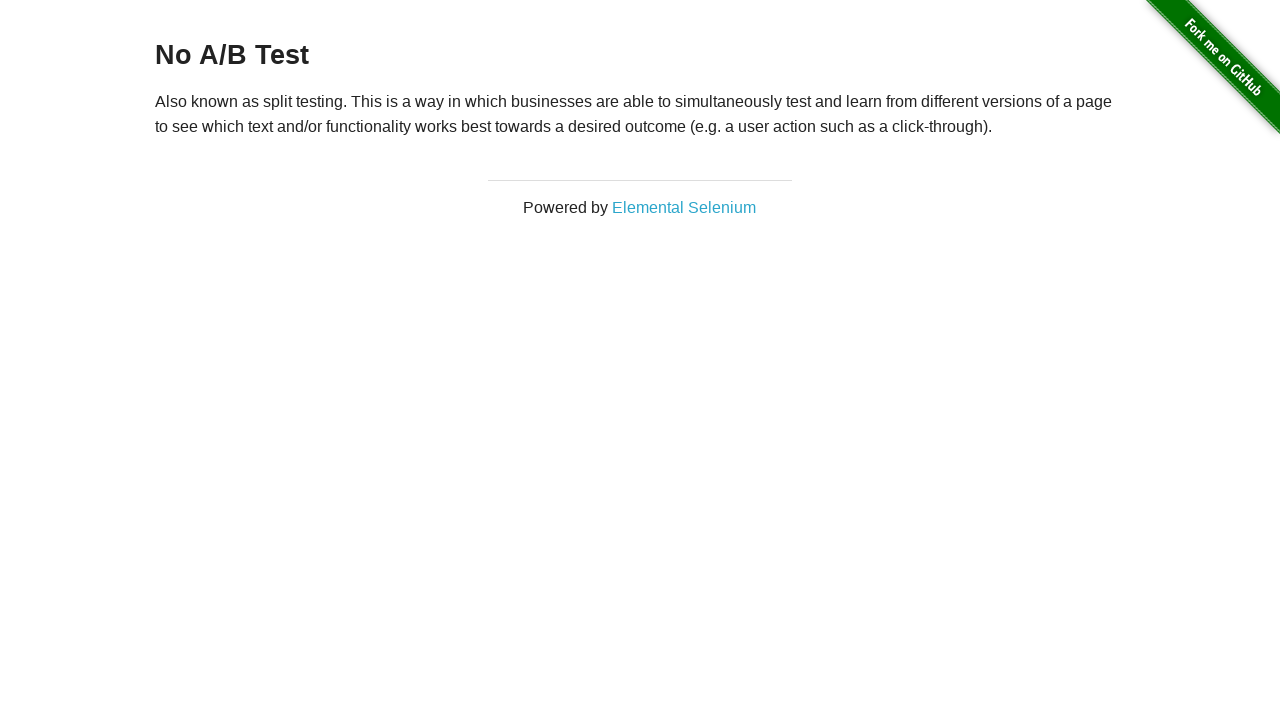

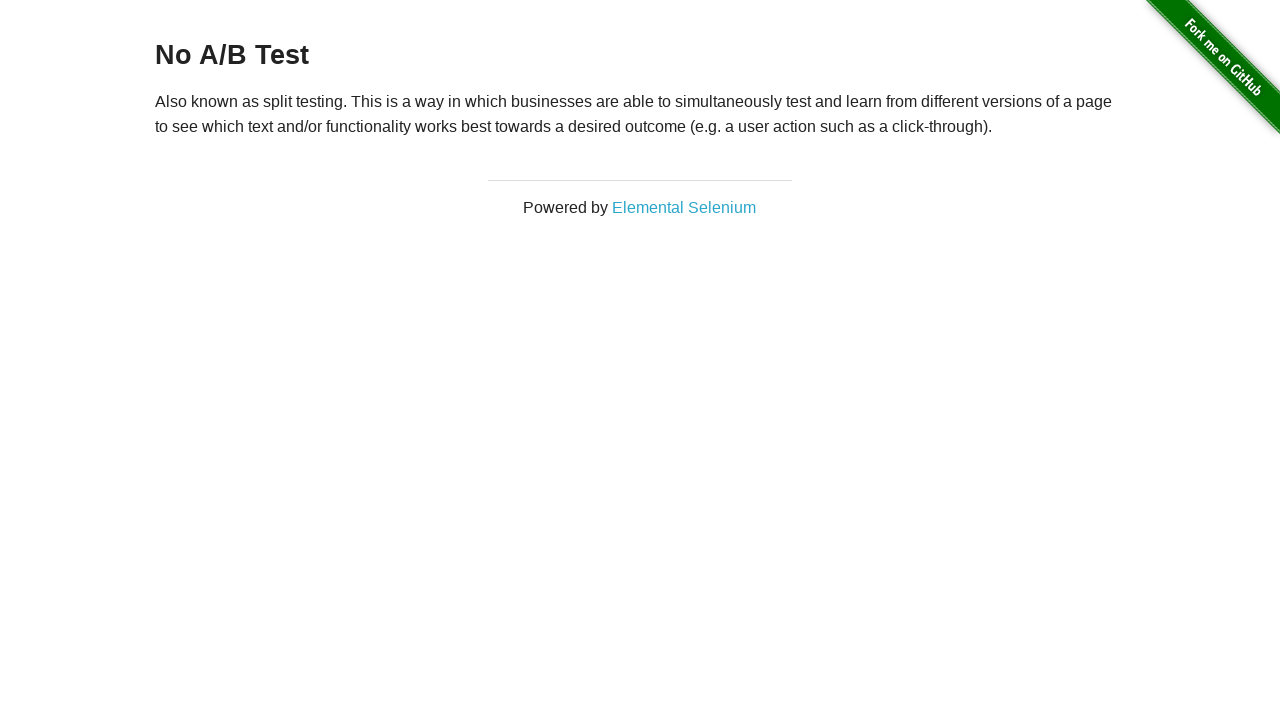